Tests that the counter displays the correct number of todo items as items are added

Starting URL: https://demo.playwright.dev/todomvc

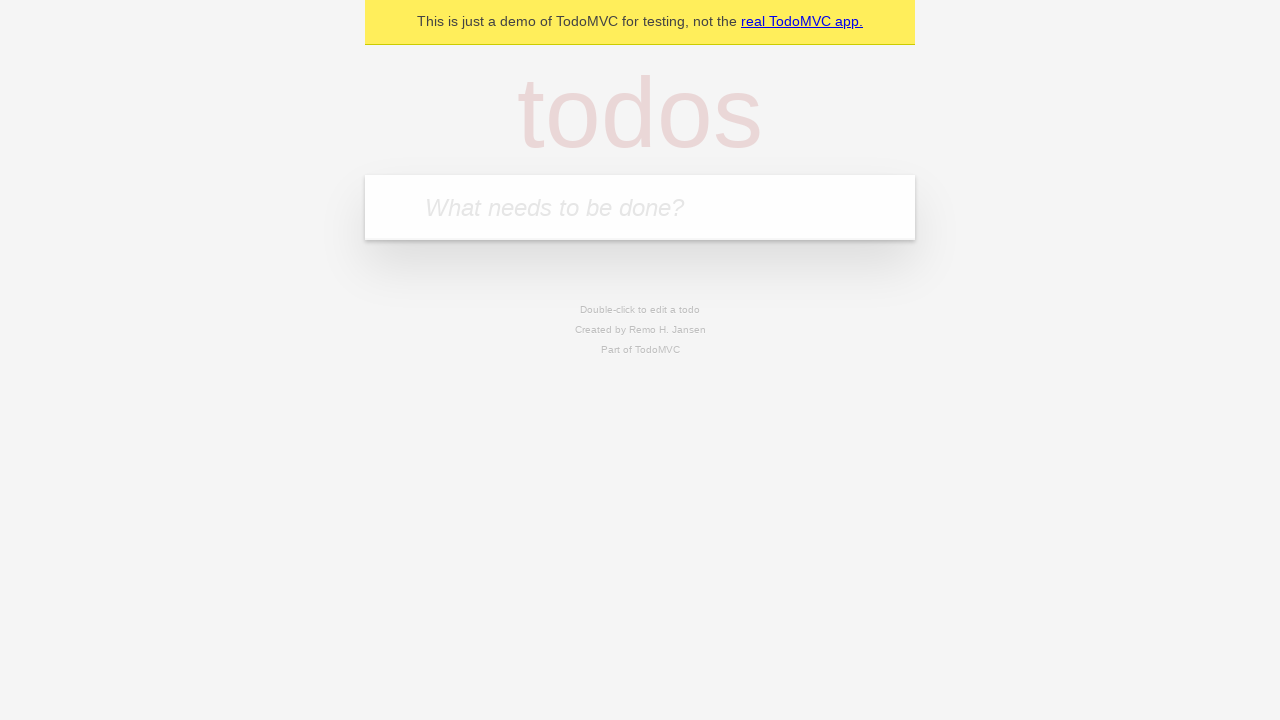

Located the todo input field
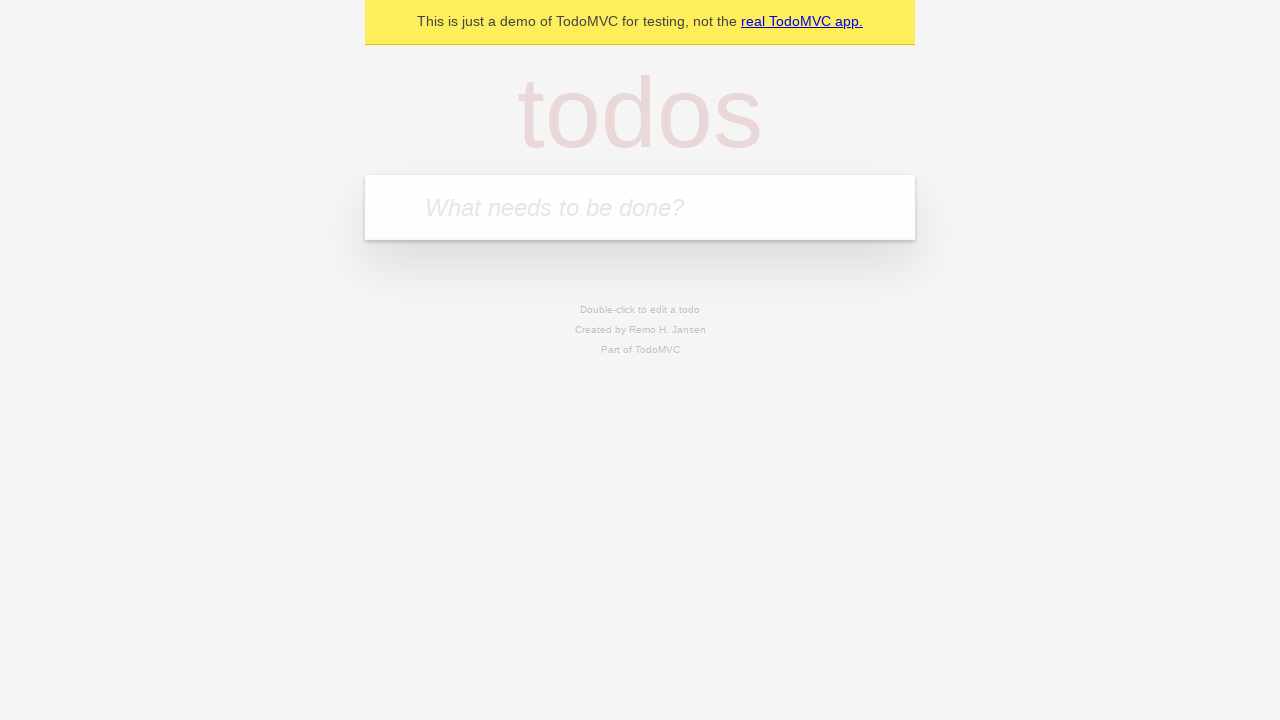

Filled first todo item: 'buy some cheese' on internal:attr=[placeholder="What needs to be done?"i]
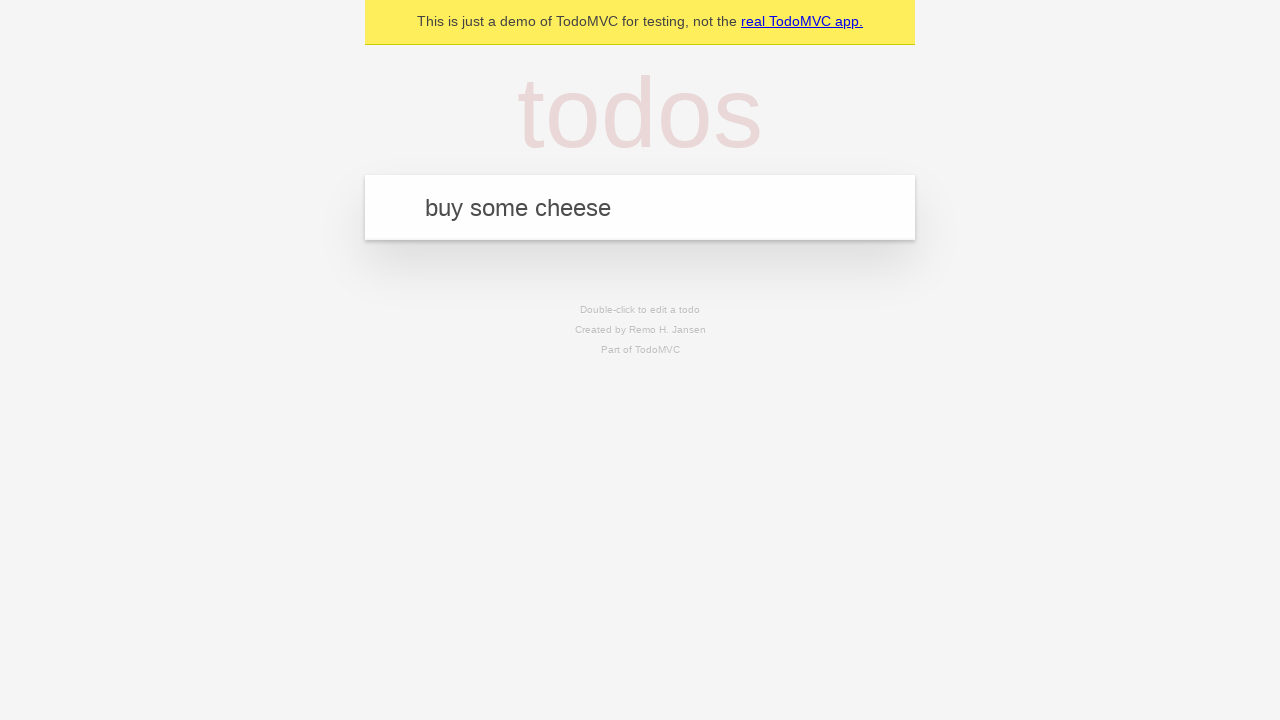

Pressed Enter to add first todo item on internal:attr=[placeholder="What needs to be done?"i]
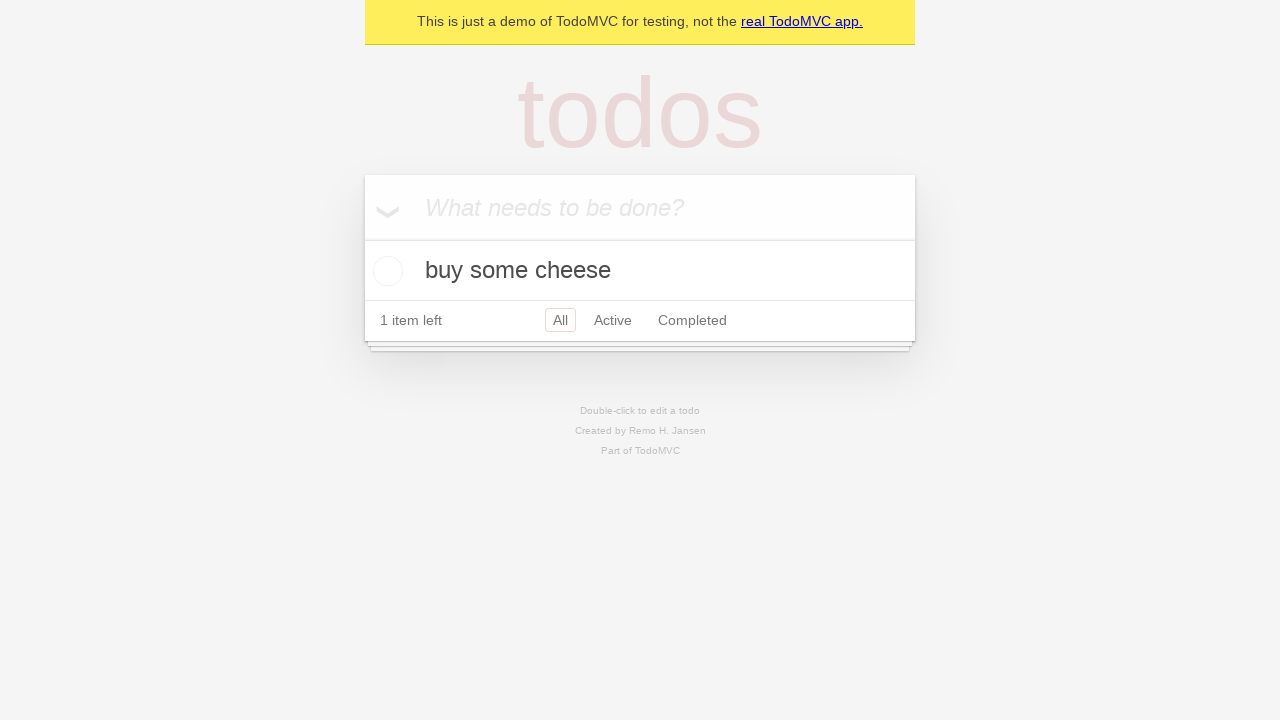

Todo counter element loaded, displaying 1 item
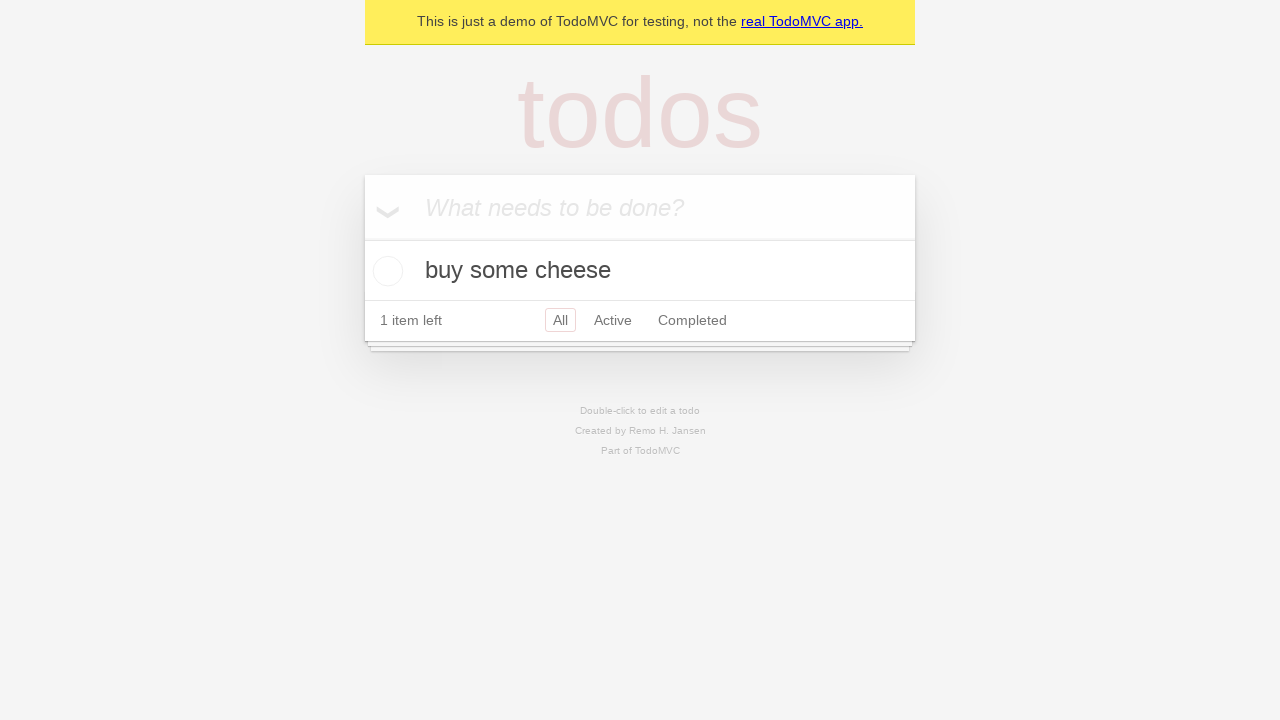

Filled second todo item: 'feed the cat' on internal:attr=[placeholder="What needs to be done?"i]
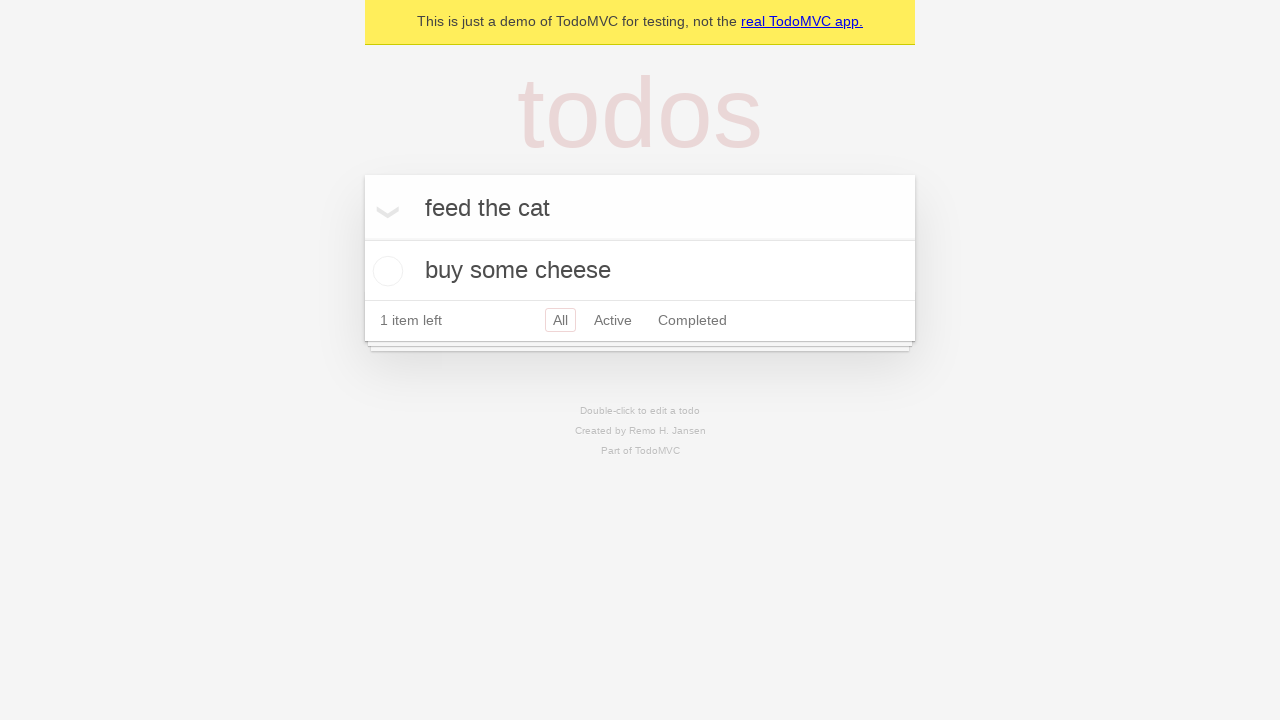

Pressed Enter to add second todo item on internal:attr=[placeholder="What needs to be done?"i]
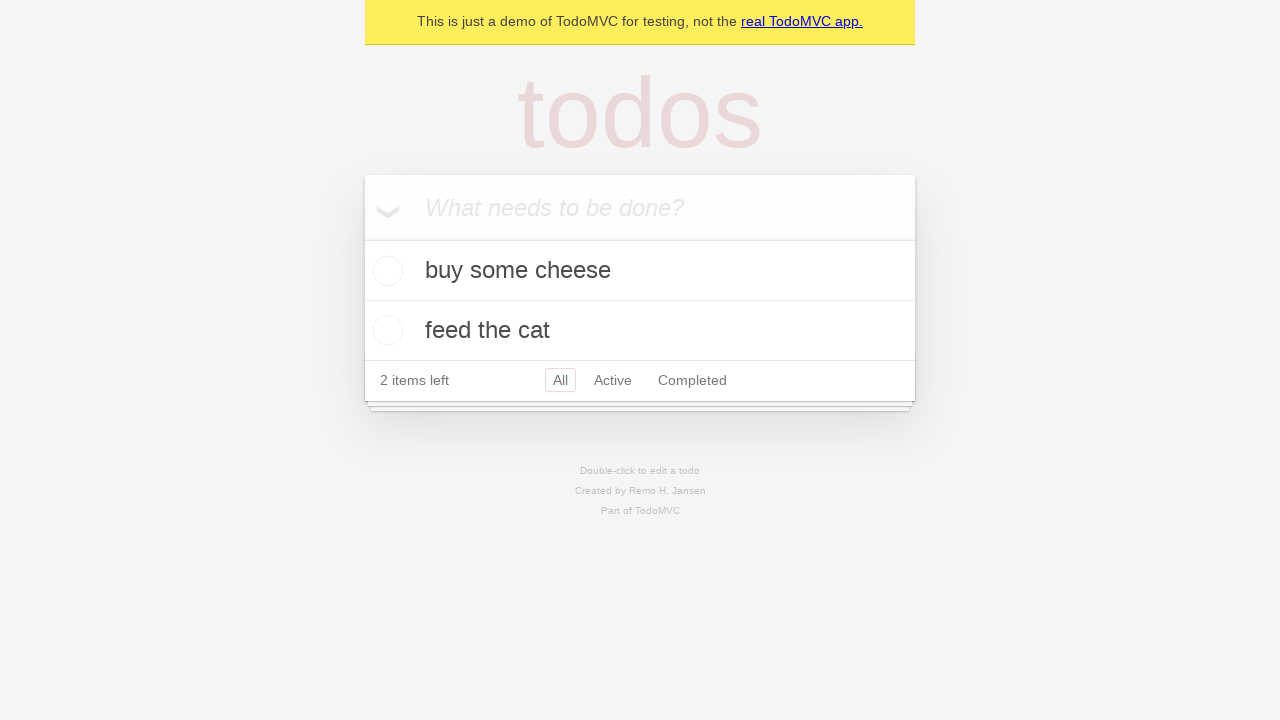

Waited for counter to update, now displaying 2 items
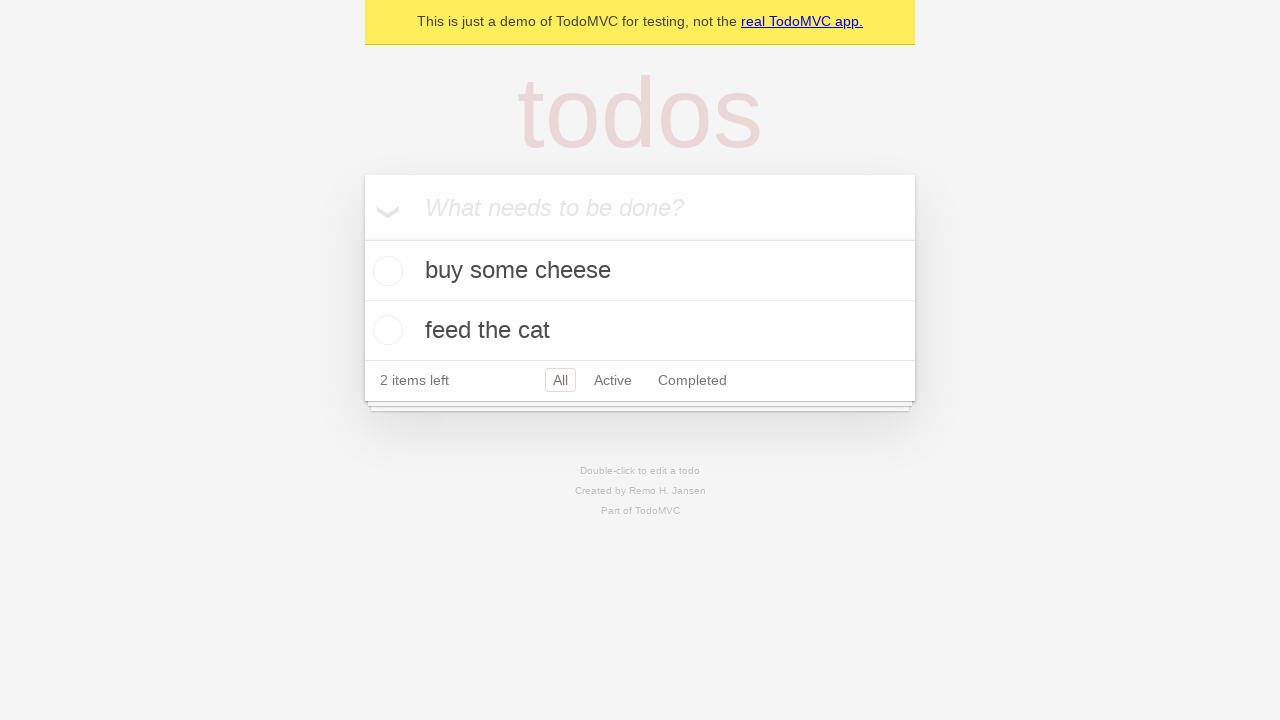

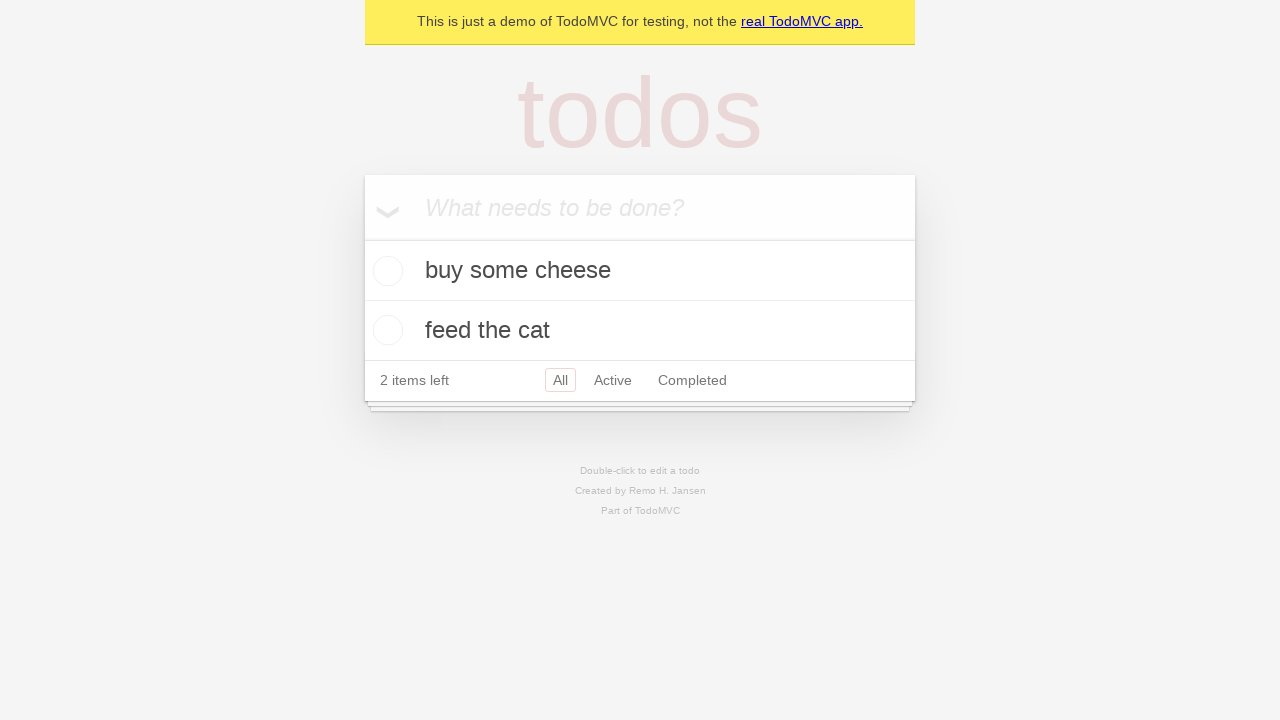